Tests clicking a button with a dynamic ID on a UI testing playground site to verify the button can be located and clicked regardless of its changing ID attribute.

Starting URL: http://uitestingplayground.com/dynamicid

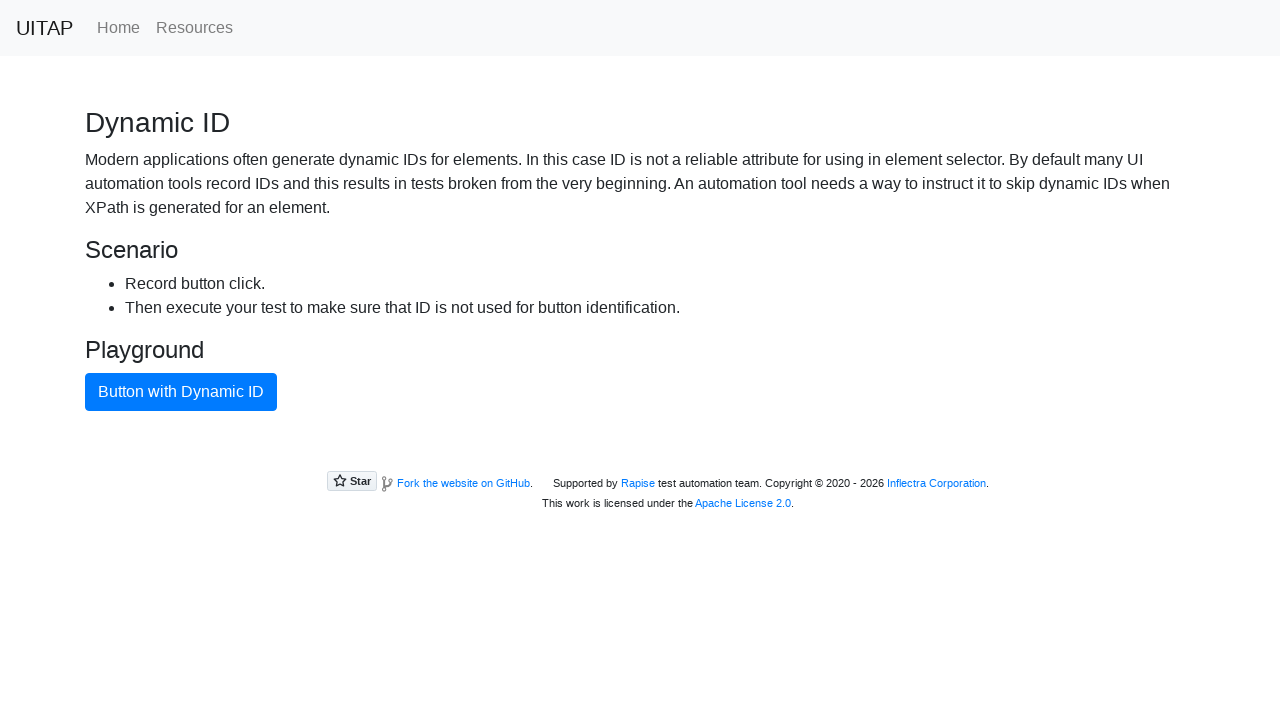

Clicked the blue button with dynamic ID at (181, 392) on xpath=//button[text()='Button with Dynamic ID']
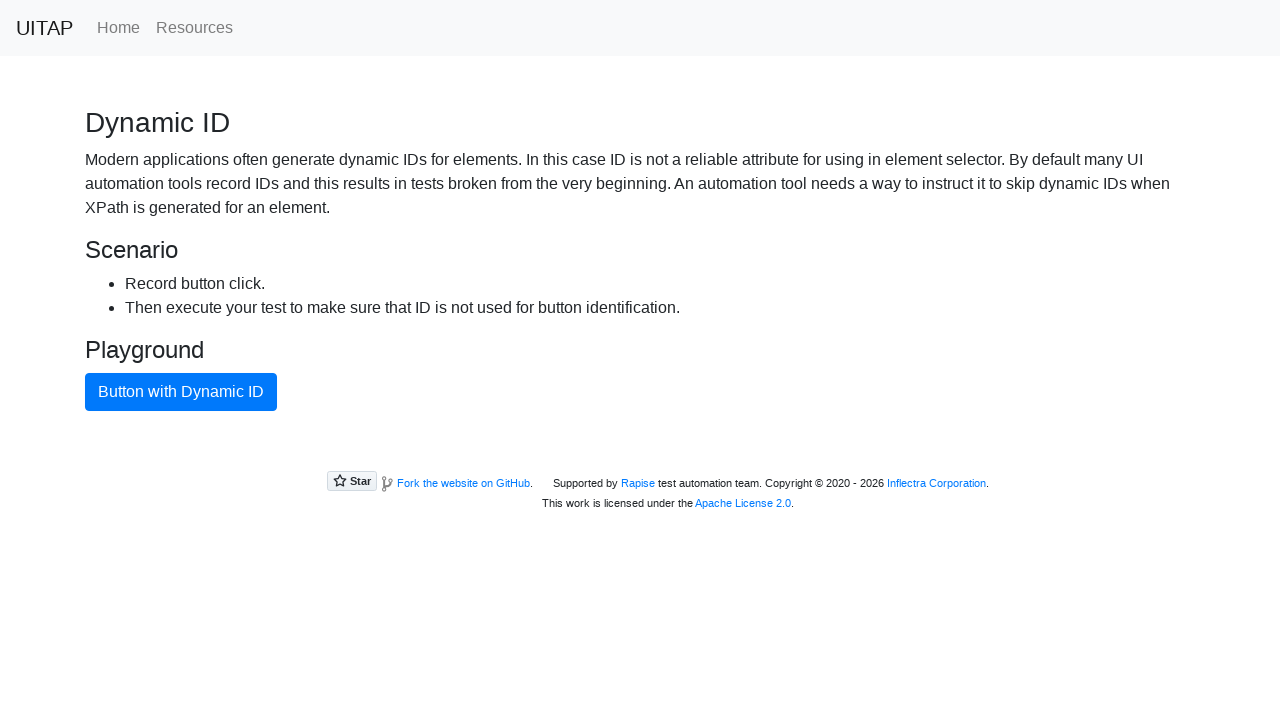

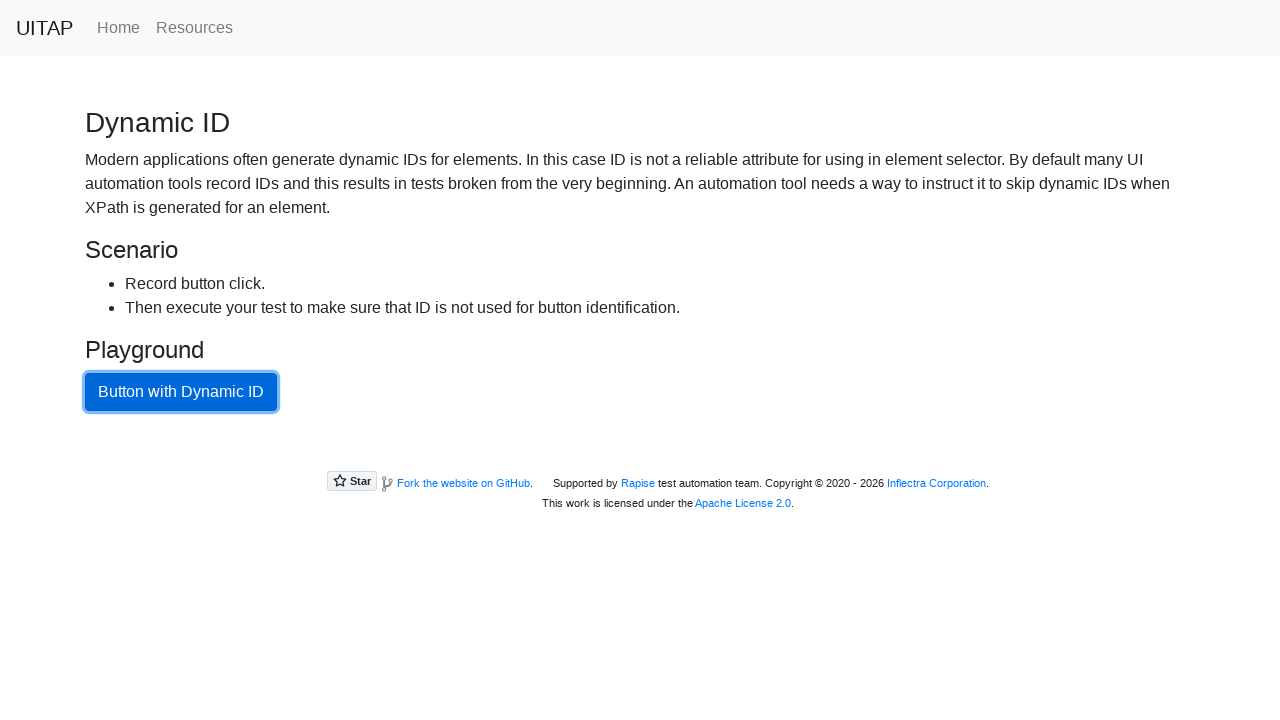